Verifies that clicking the right arrow on the Recommended Items carousel changes the displayed products

Starting URL: https://www.automationexercise.com

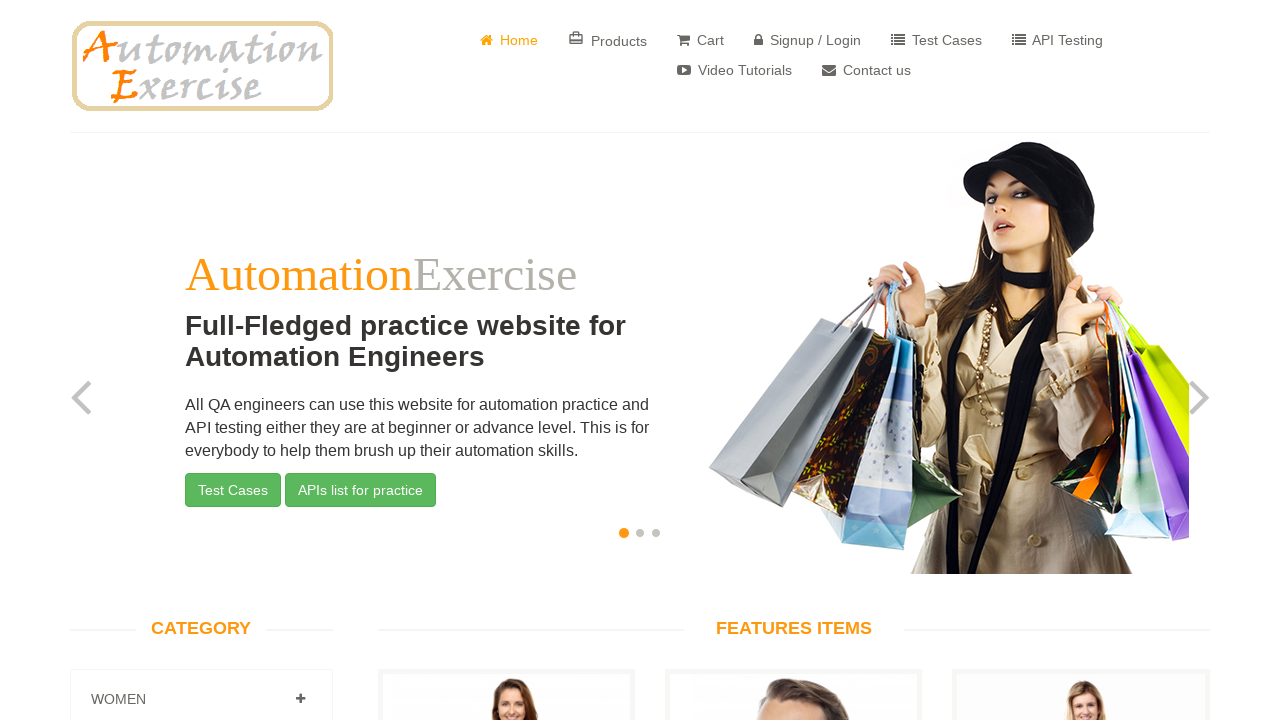

Located the Recommended Items carousel element
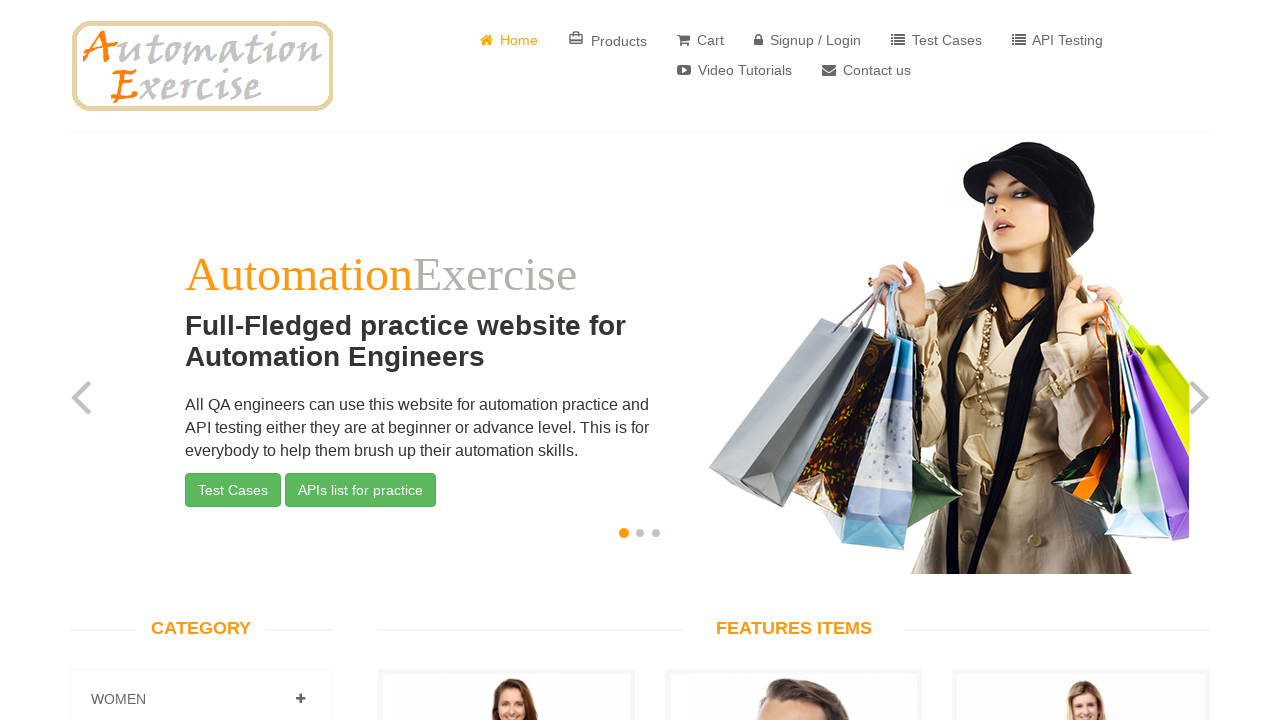

Located the right arrow button in the carousel
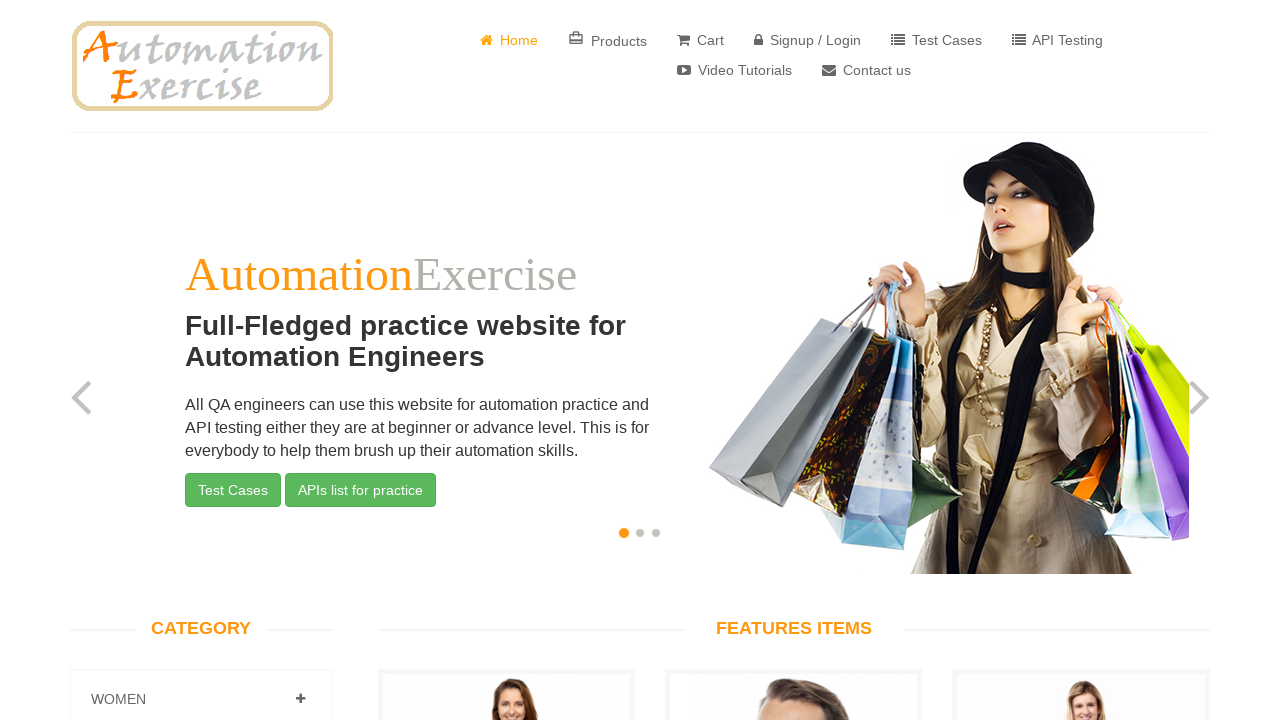

Located the active slide product image wrapper
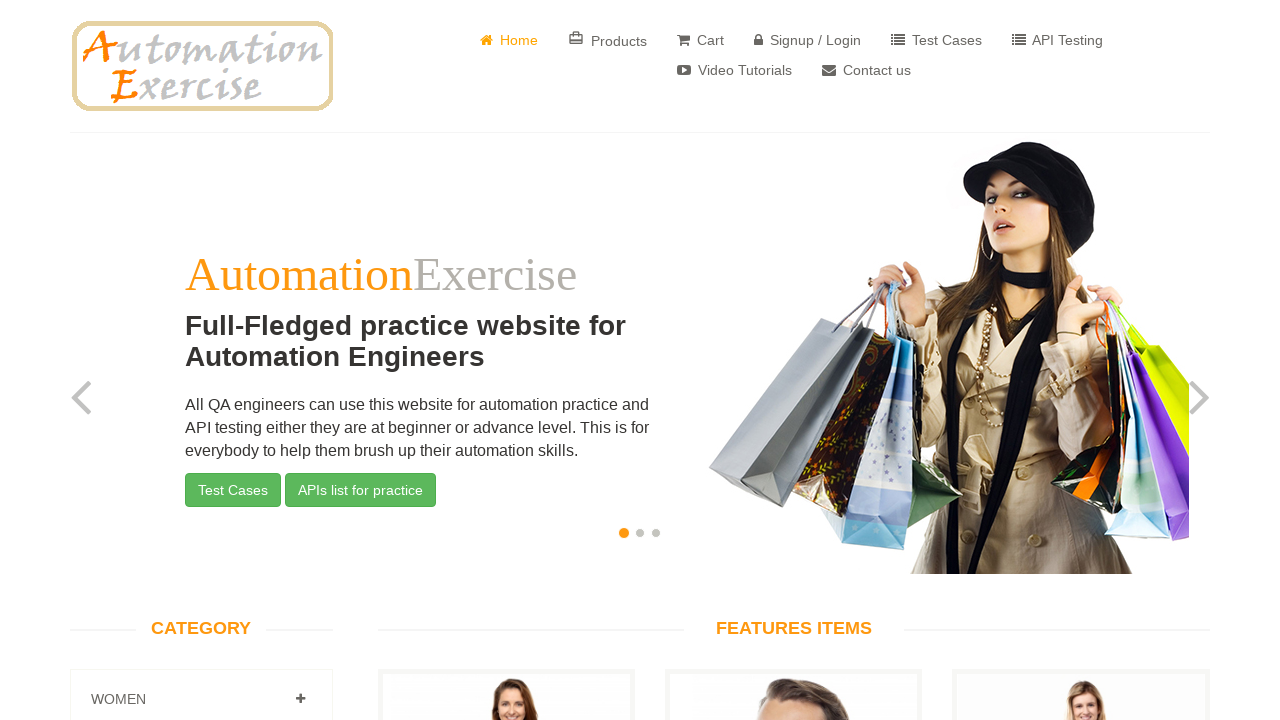

Retrieved initial product list from active slide
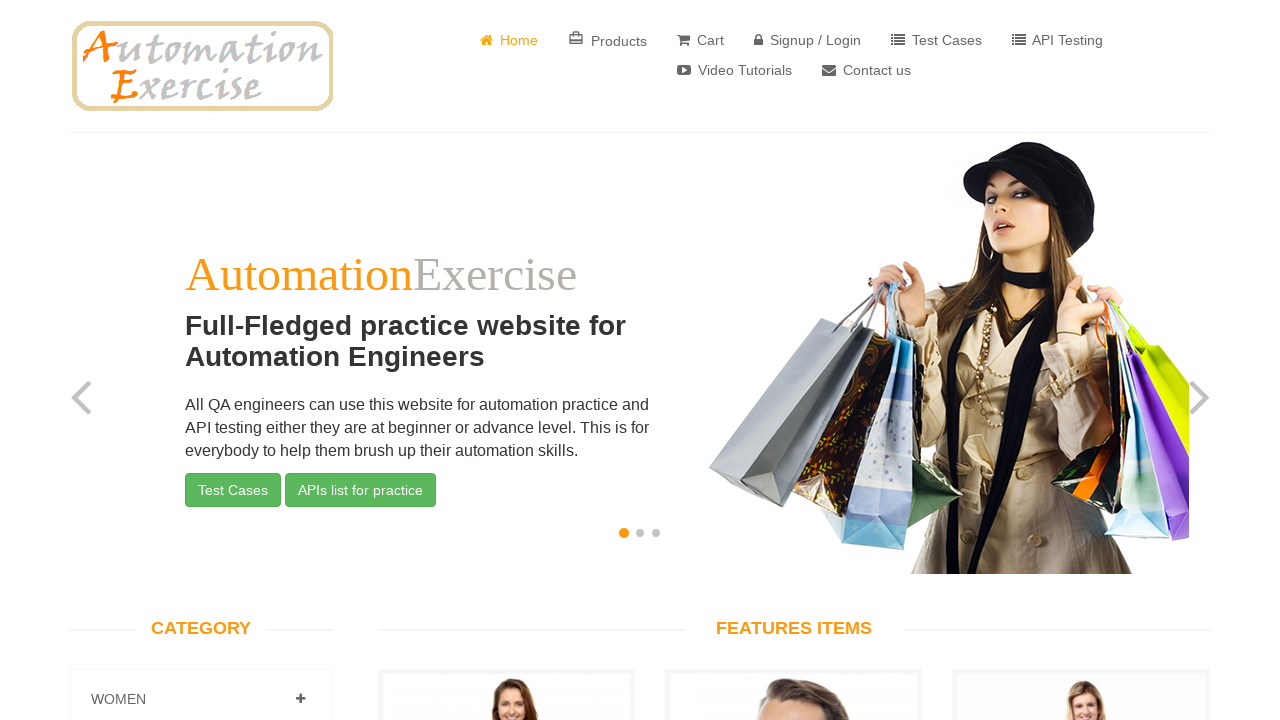

Clicked the right arrow button to navigate to next slide at (1212, 361) on #recommended-item-carousel >> .right
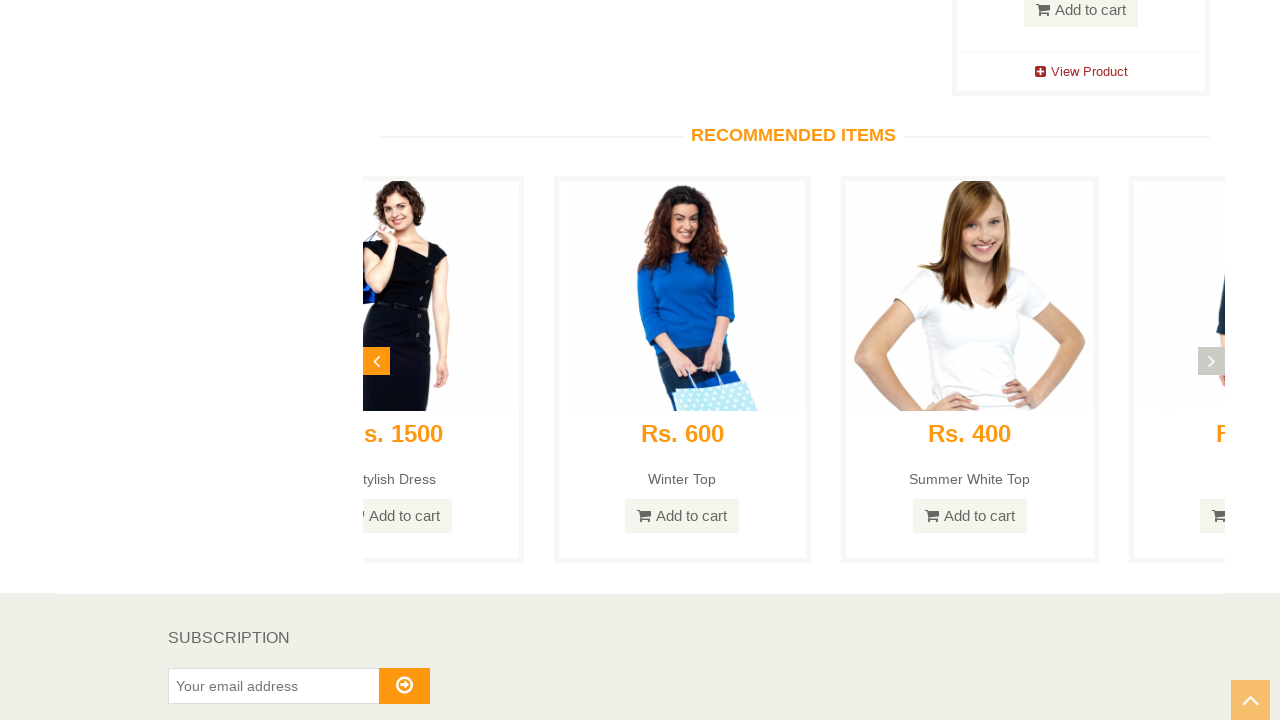

Waited 1000ms for carousel animation to complete
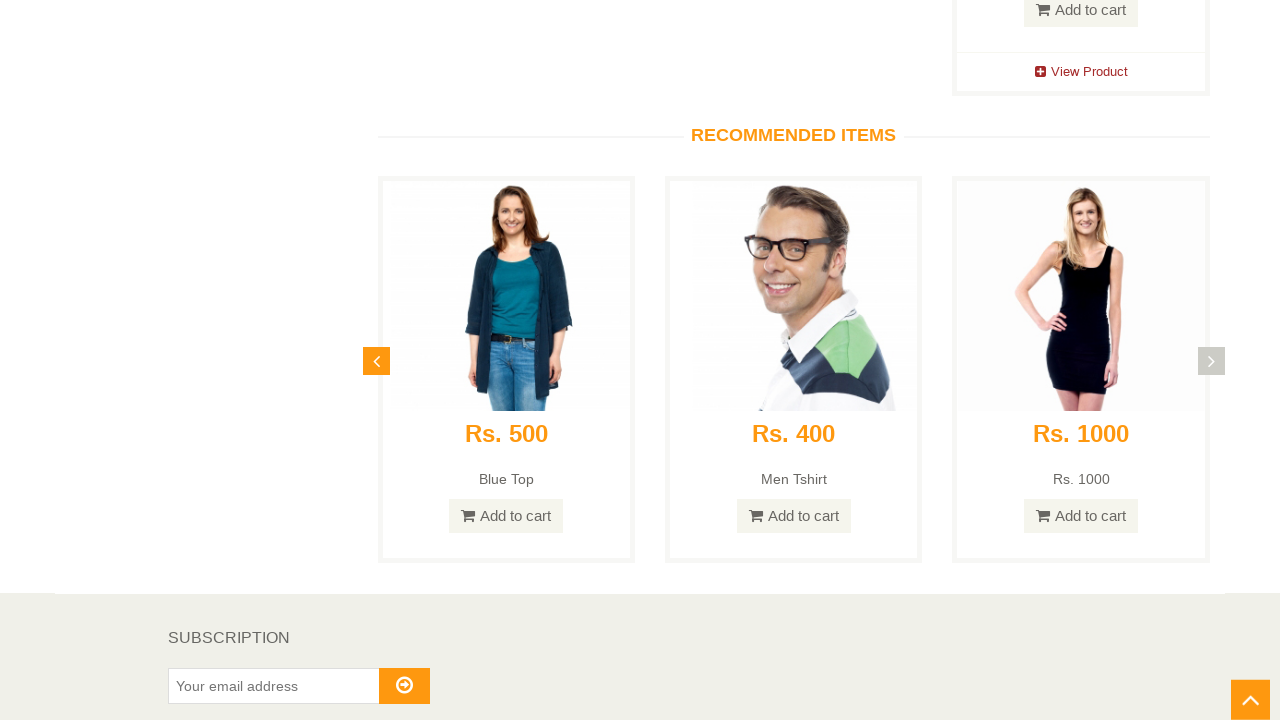

Retrieved product list from new active slide
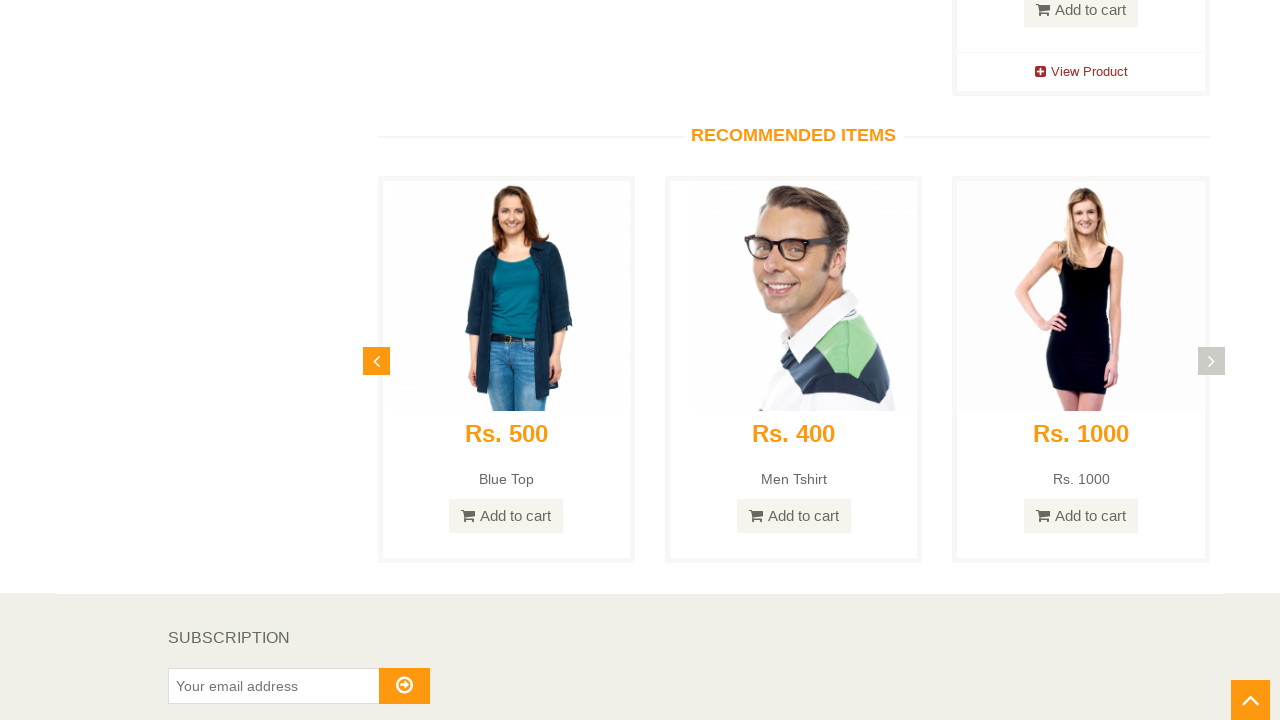

Verified that carousel displayed different products after navigation
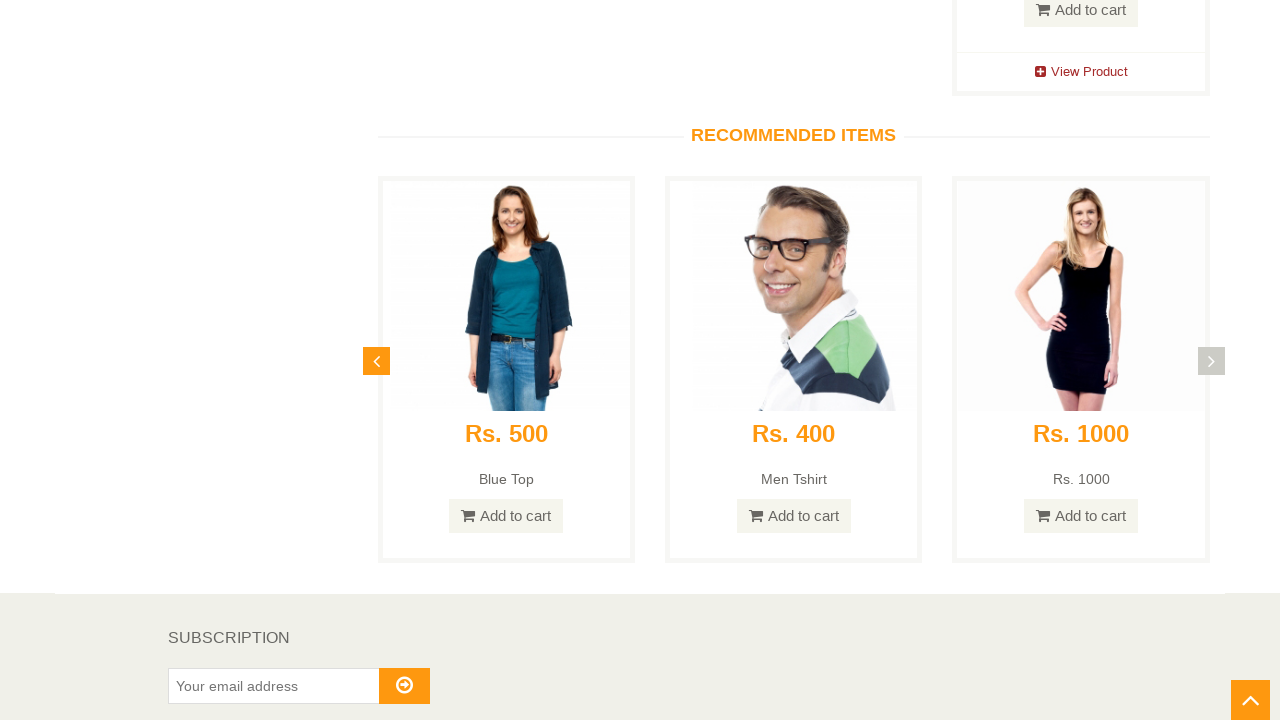

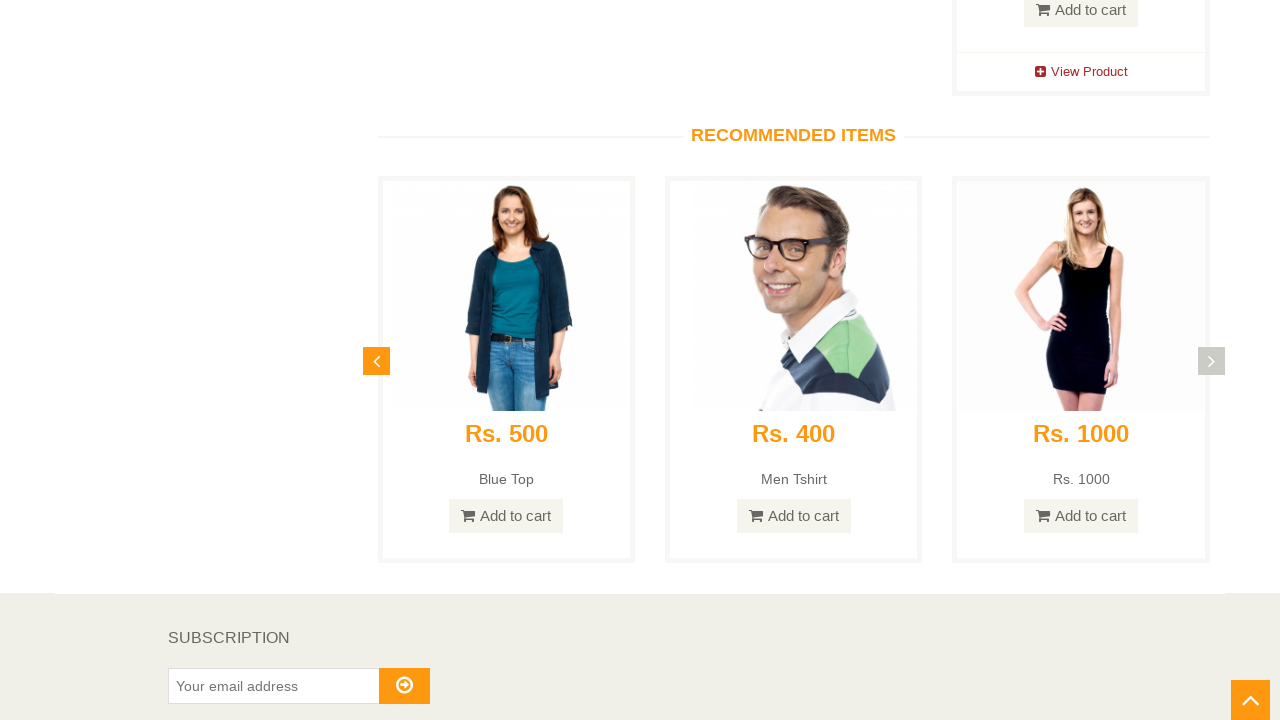